Tests flight booking dropdown functionality by selecting origin city (Bangalore), destination city (Chennai), and selecting the current date from the calendar

Starting URL: https://rahulshettyacademy.com/dropdownsPractise/

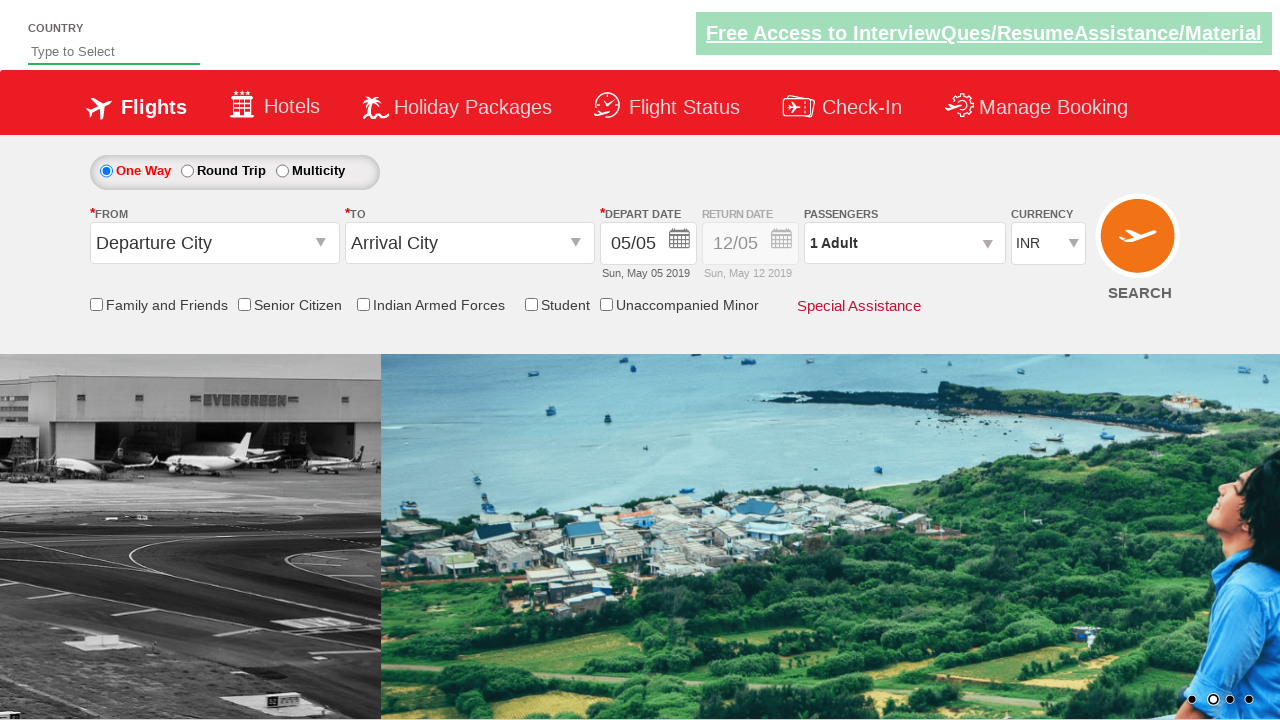

Clicked origin city dropdown to open it at (214, 243) on #ctl00_mainContent_ddl_originStation1_CTXT
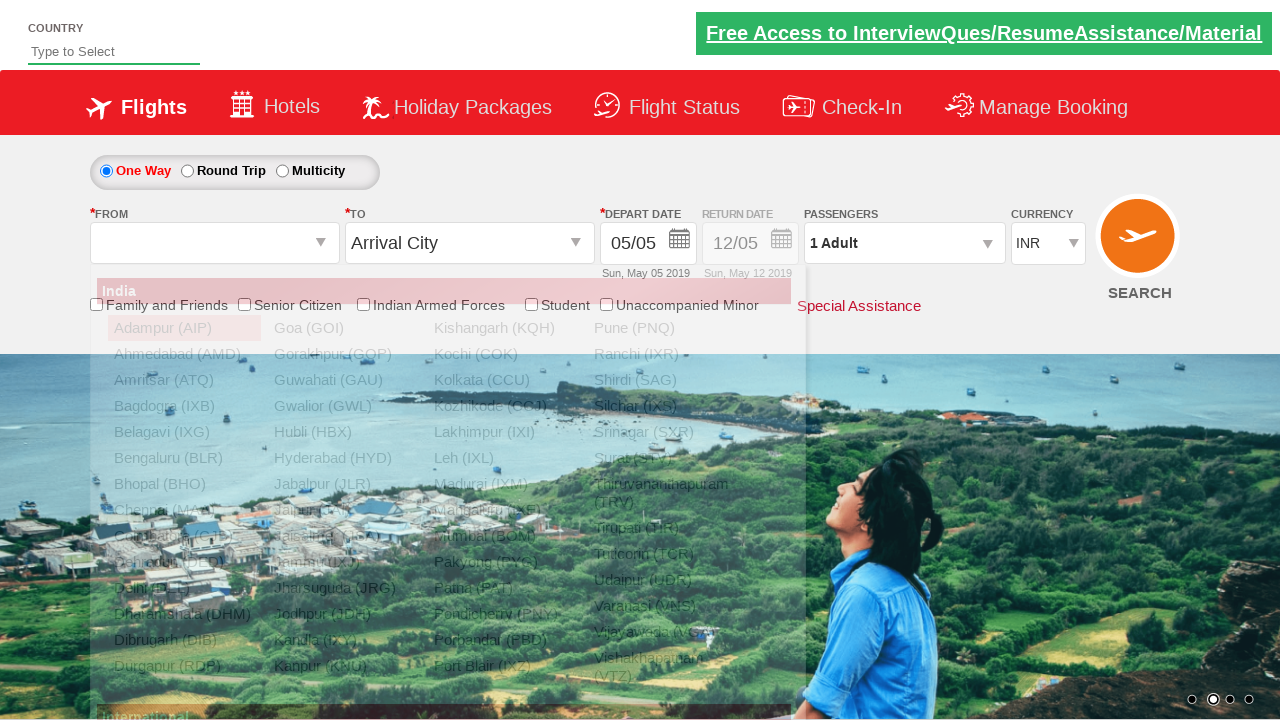

Selected Bangalore (BLR) as origin city at (184, 458) on xpath=//div[@id='glsctl00_mainContent_ddl_originStation1_CTNR']//a[@value='BLR']
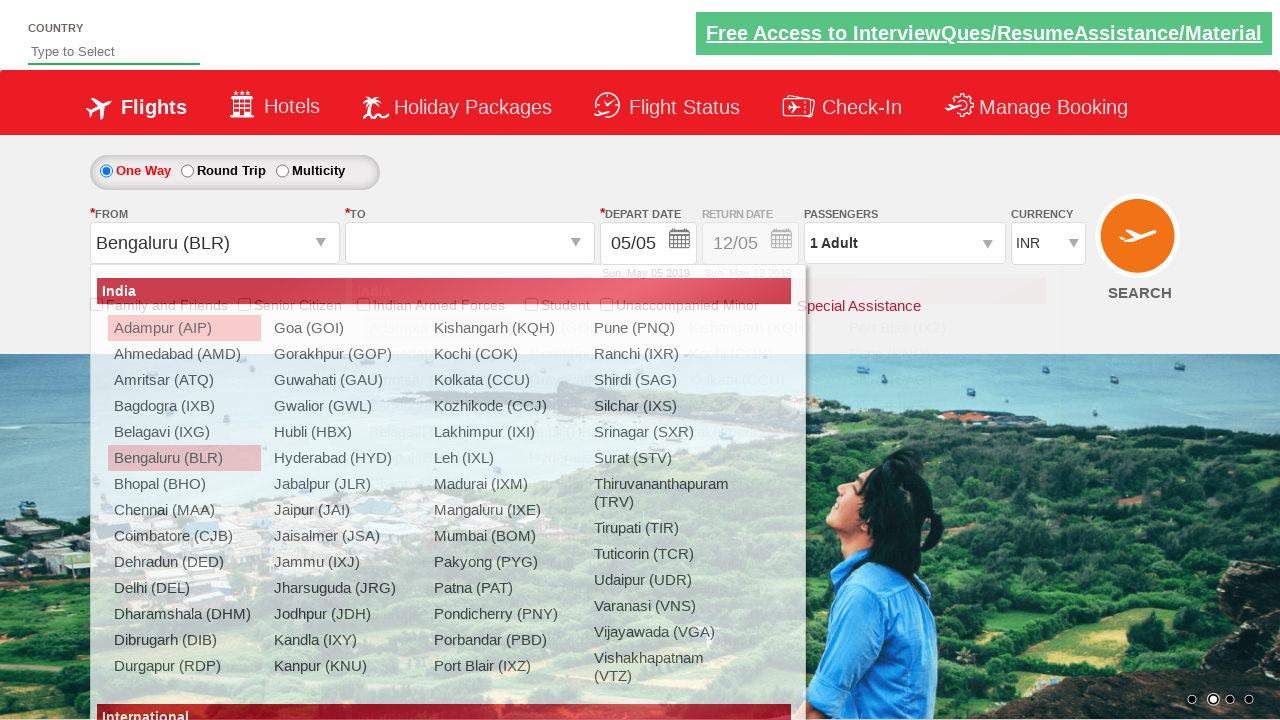

Waited for destination dropdown to be ready
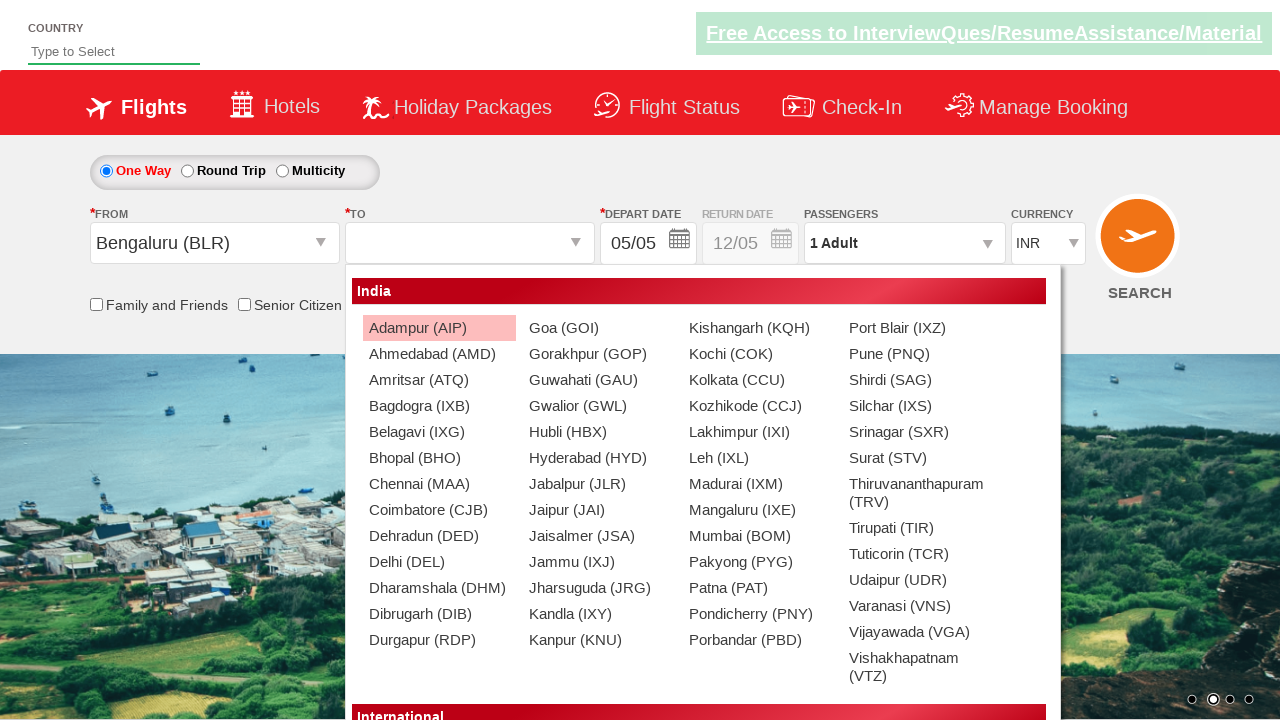

Selected Chennai (MAA) as destination city at (439, 484) on xpath=//div[@id='glsctl00_mainContent_ddl_destinationStation1_CTNR']//a[@value='
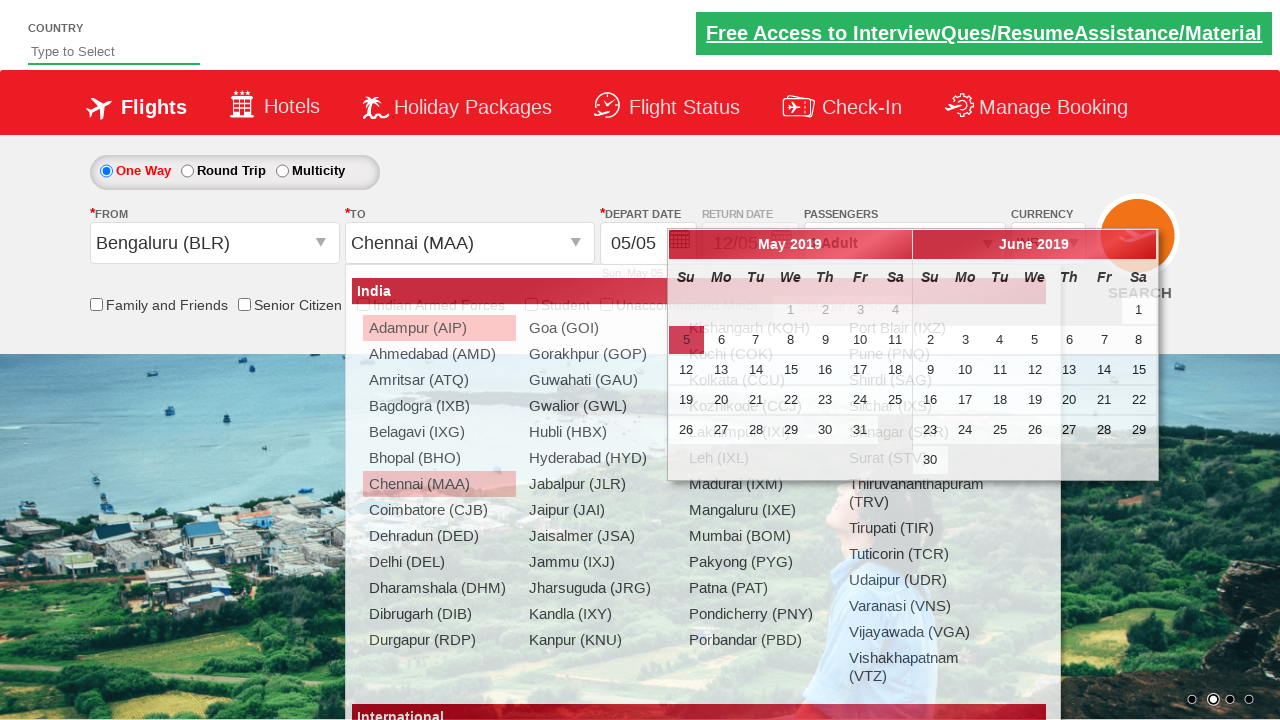

Selected current date from calendar at (686, 340) on .ui-state-default.ui-state-active
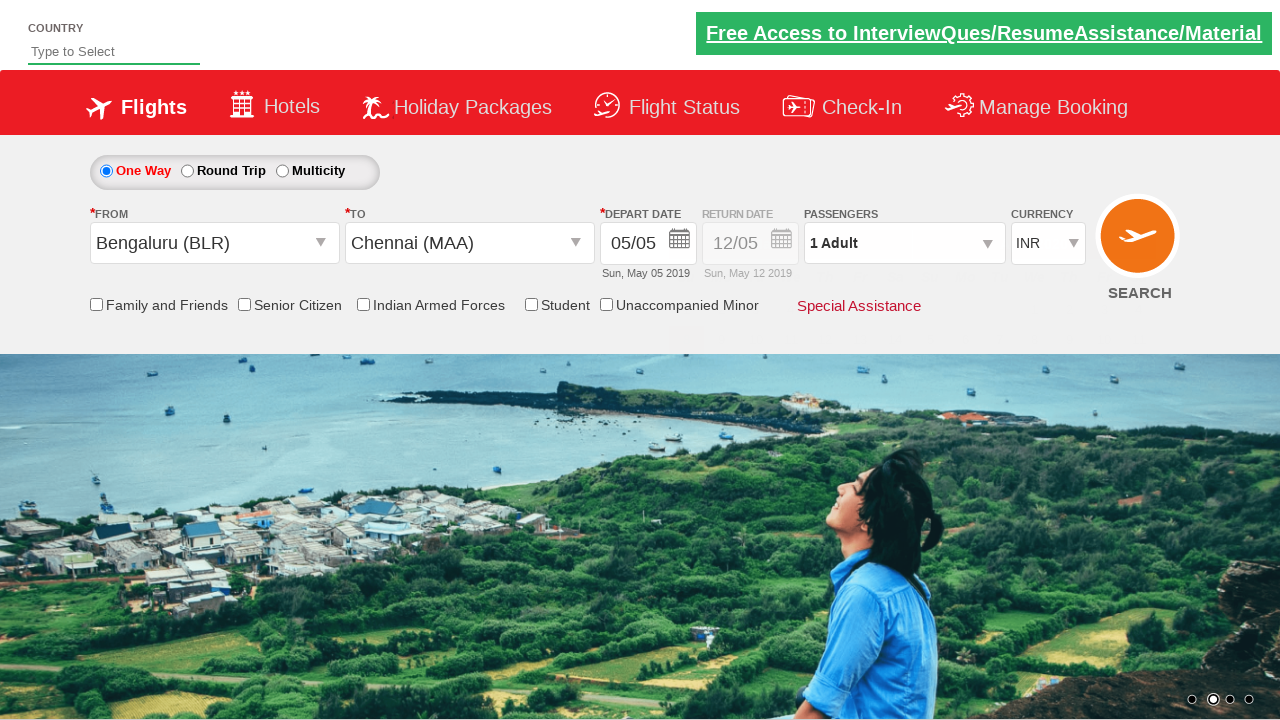

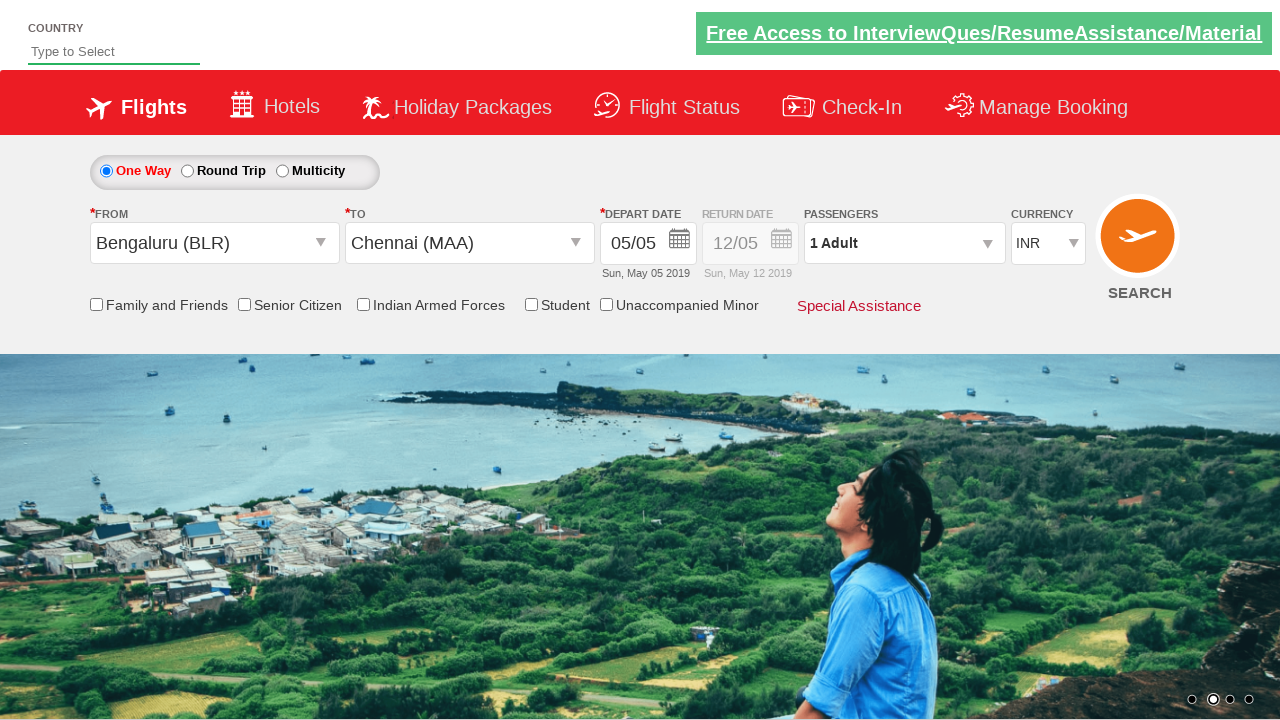